Tests the dynamic controls page by verifying the textbox is initially disabled, clicking the Enable button, waiting for it to become enabled, and verifying the success message appears.

Starting URL: https://the-internet.herokuapp.com/dynamic_controls

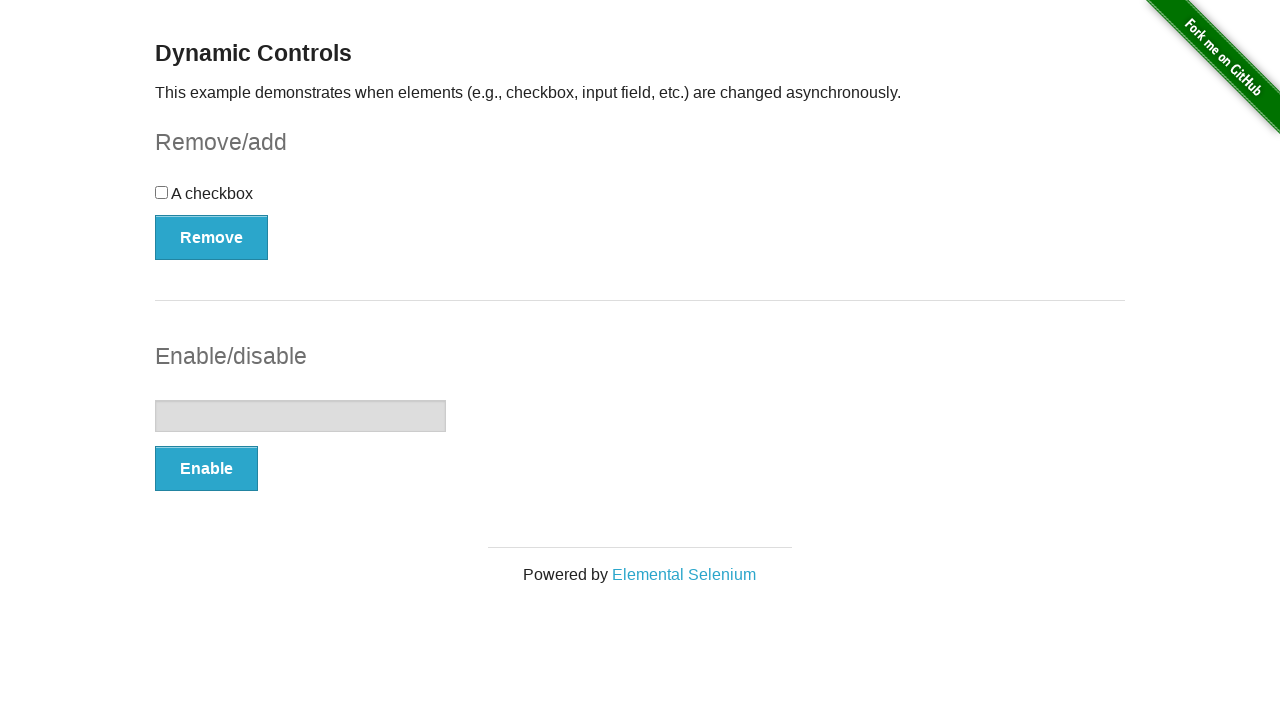

Located the textbox element
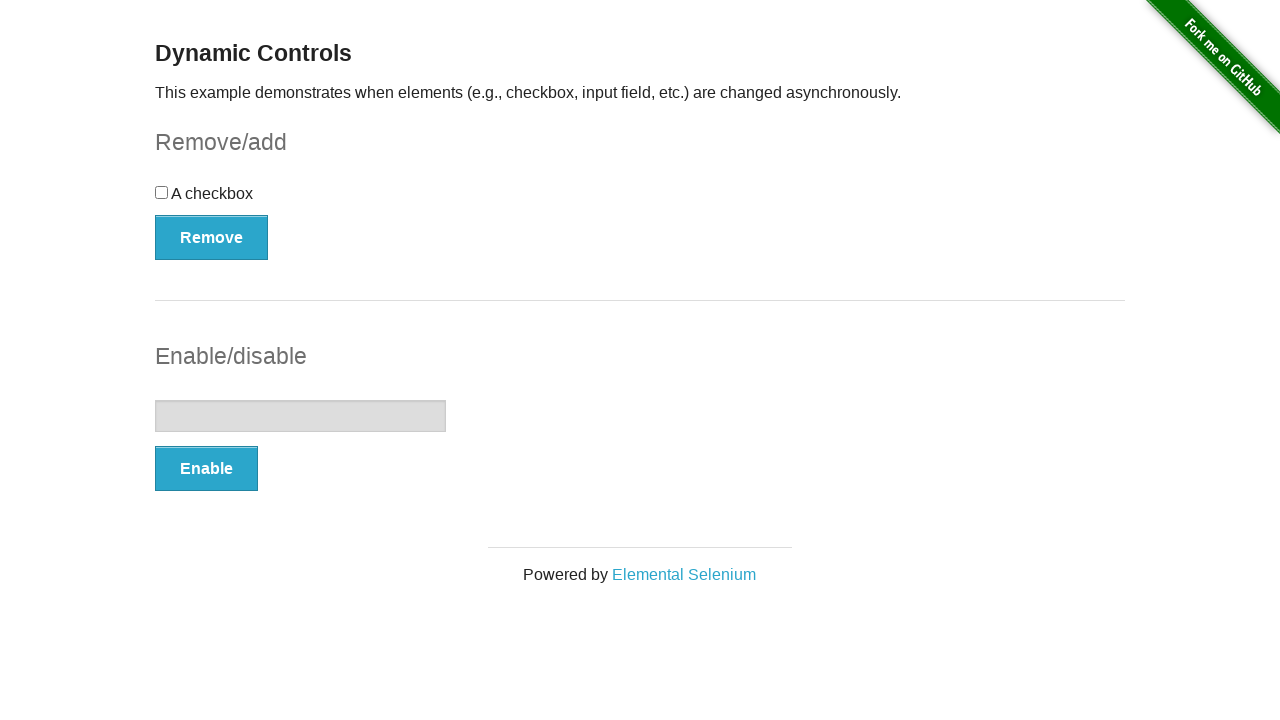

Verified textbox is initially disabled
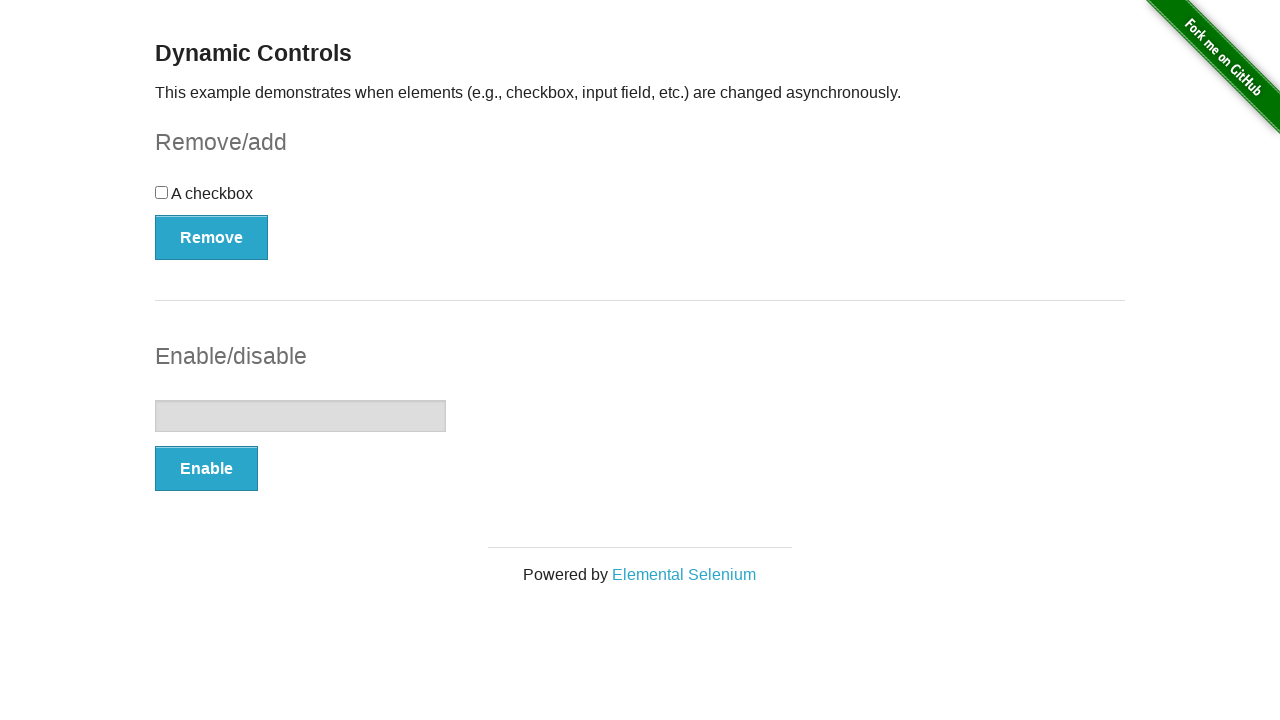

Clicked the Enable button at (206, 469) on xpath=//button[text()='Enable']
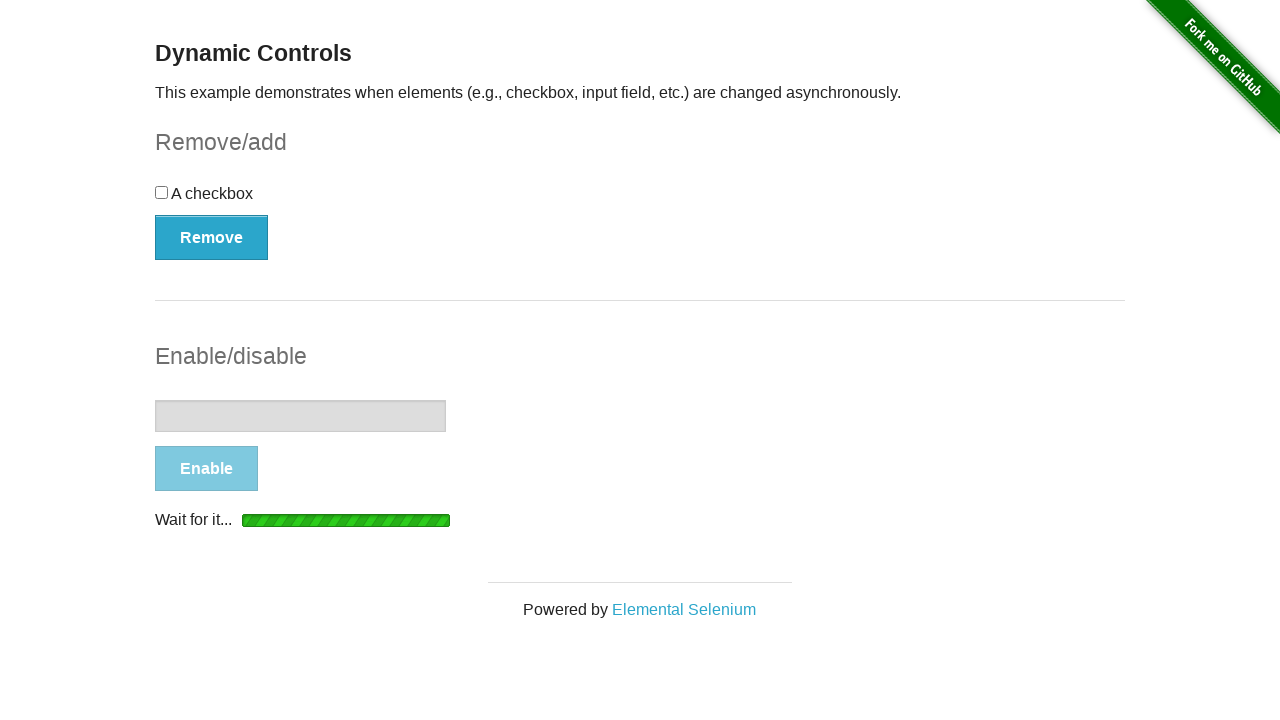

Waited for textbox to be attached to DOM
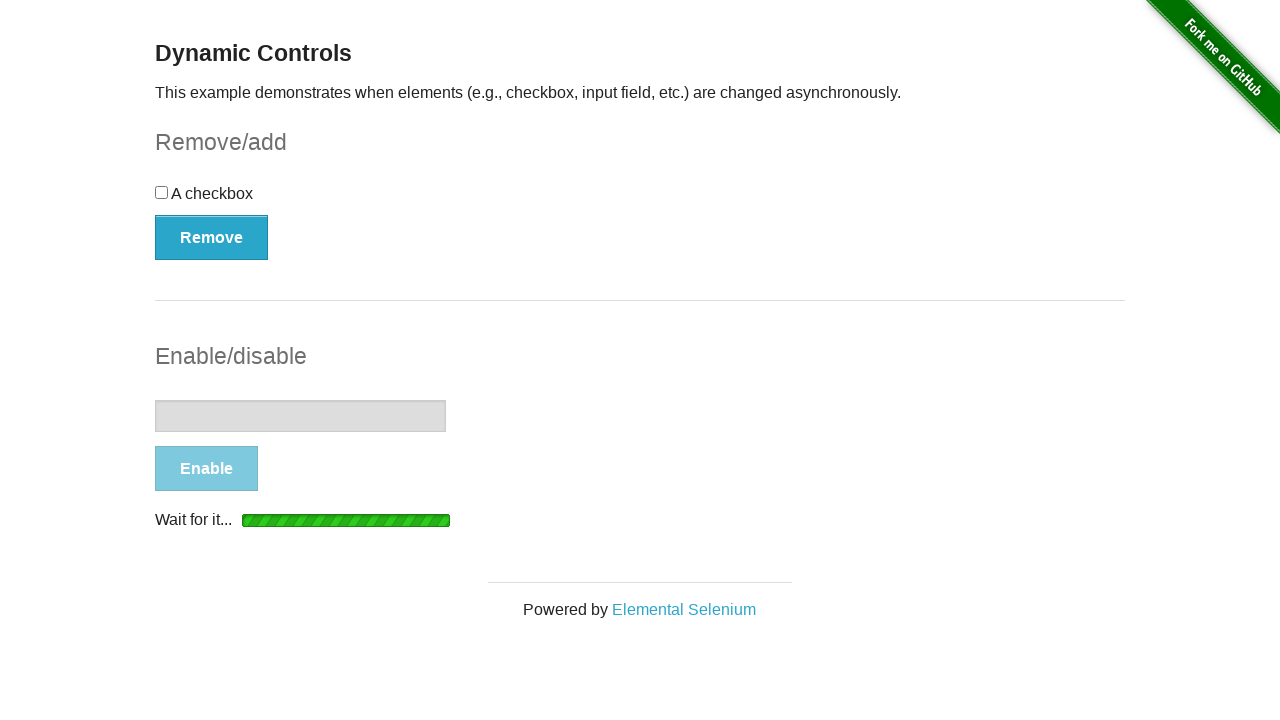

Waited for textbox to become enabled
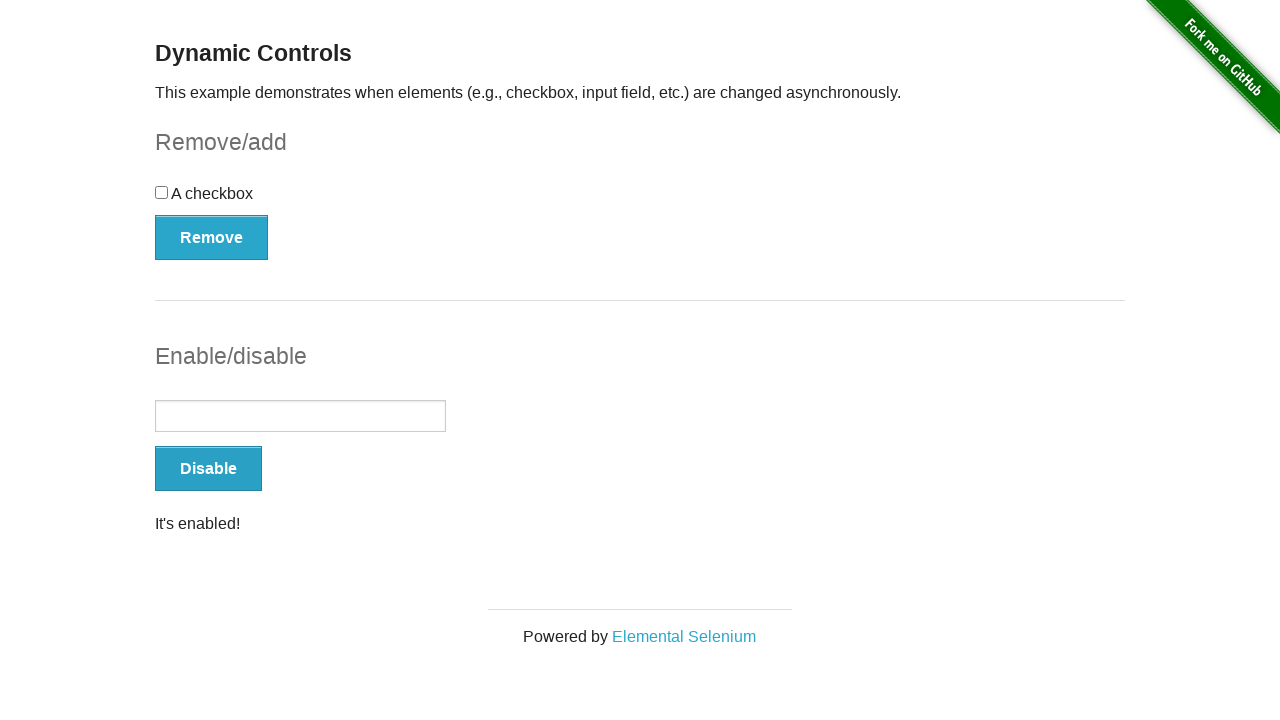

Located the success message element
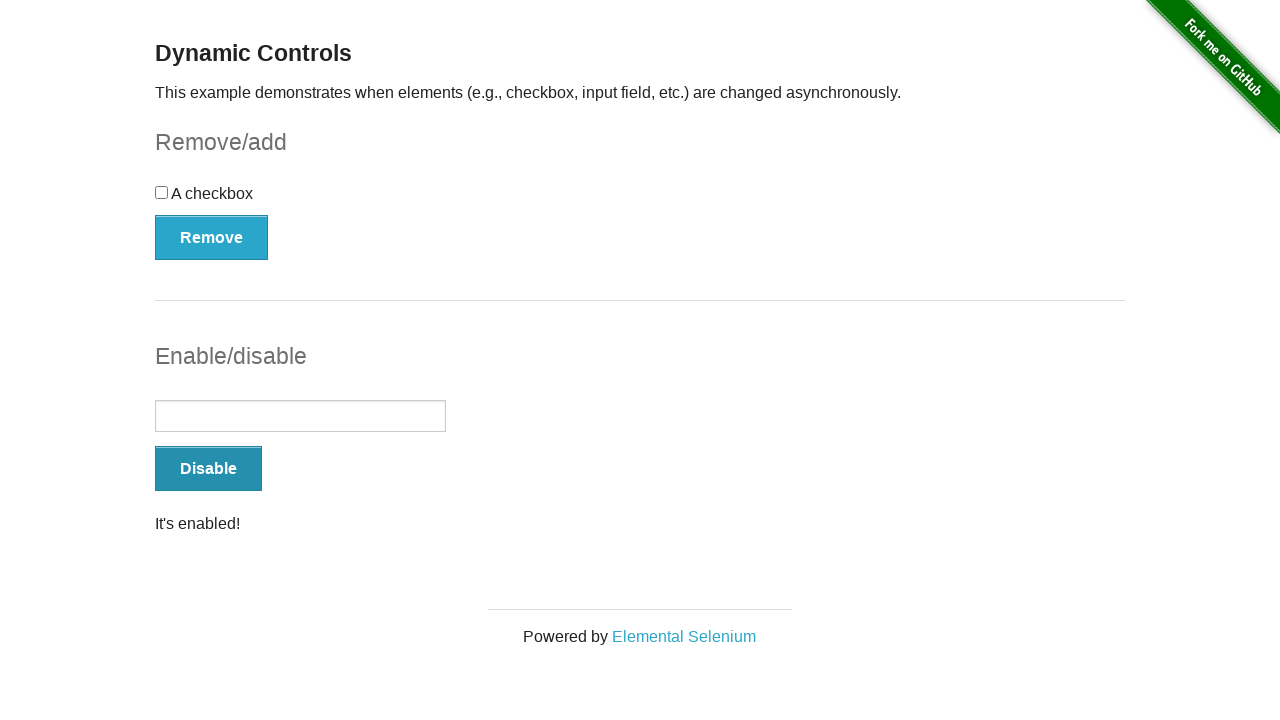

Verified success message 'It's enabled!' is visible
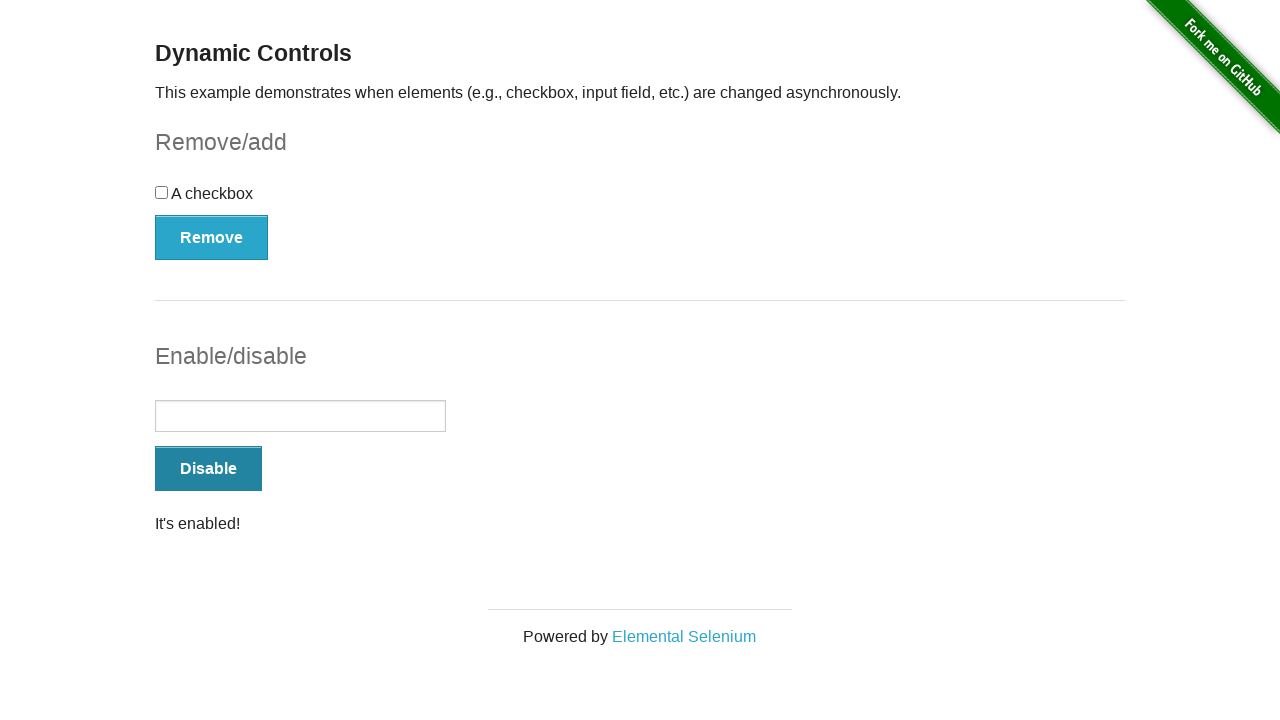

Verified textbox is now enabled
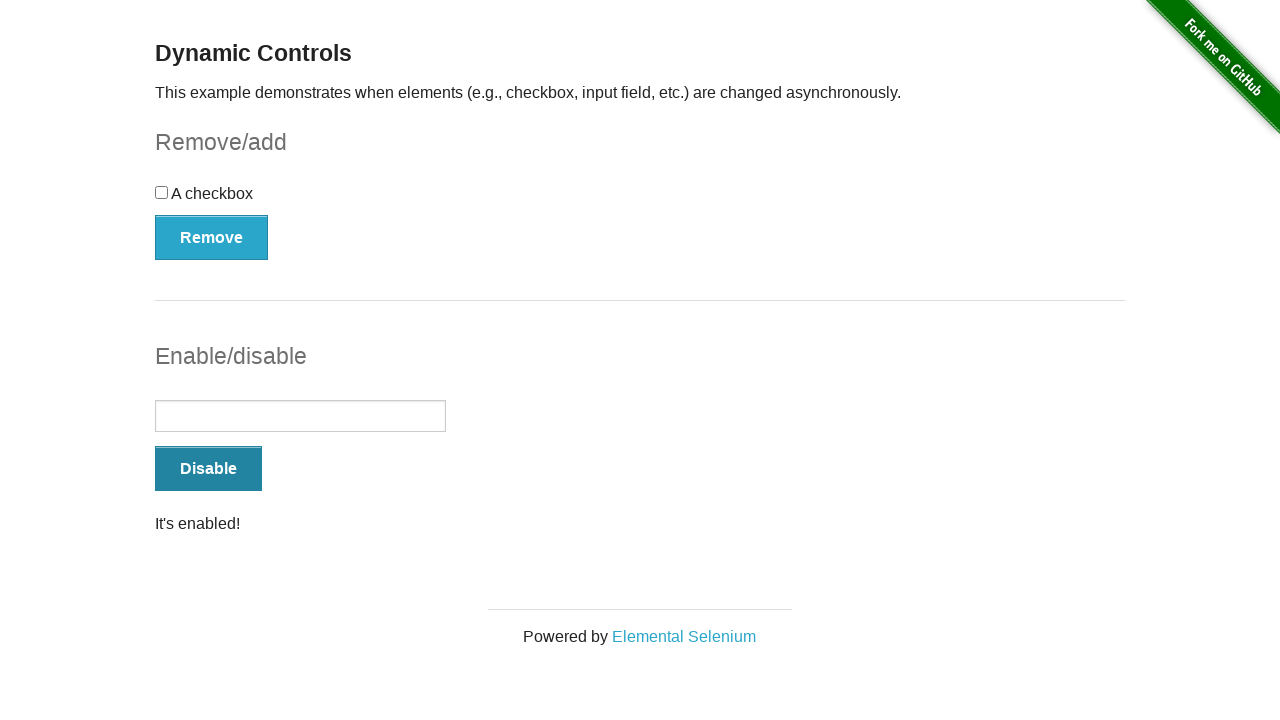

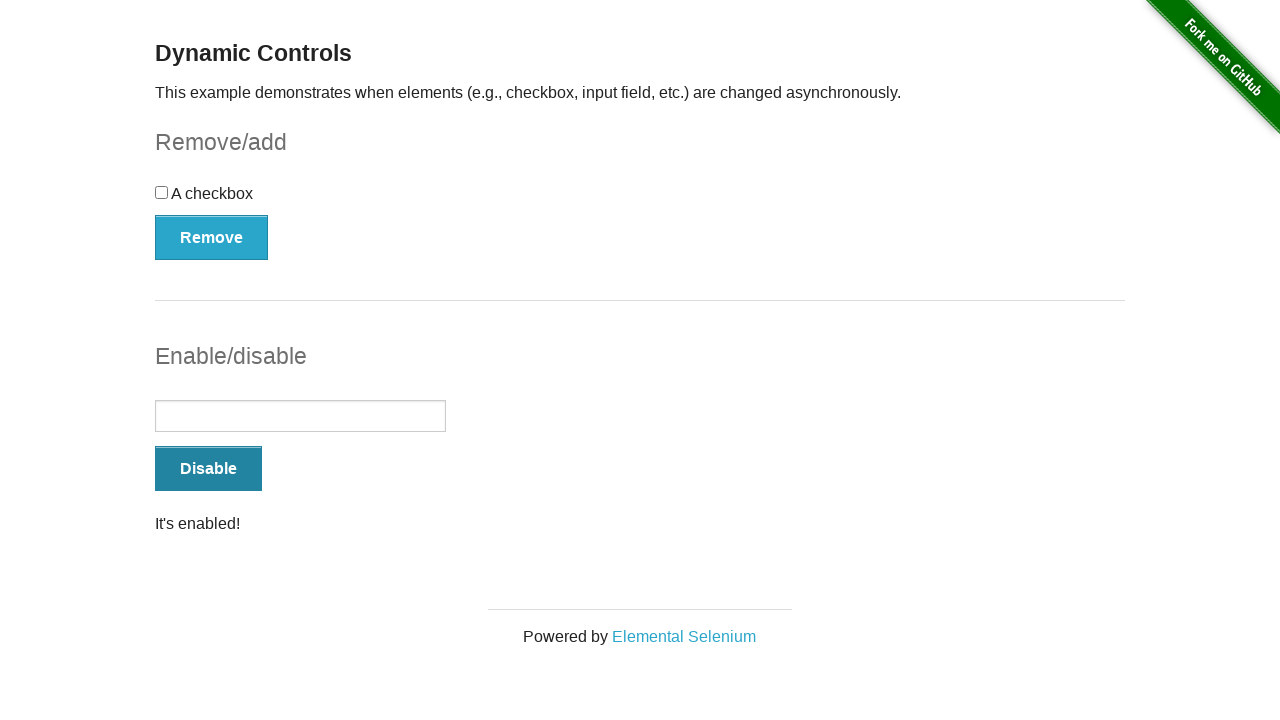